Tests mouse hover functionality by hovering over a blogs menu and clicking on a submenu item

Starting URL: http://omayo.blogspot.com/

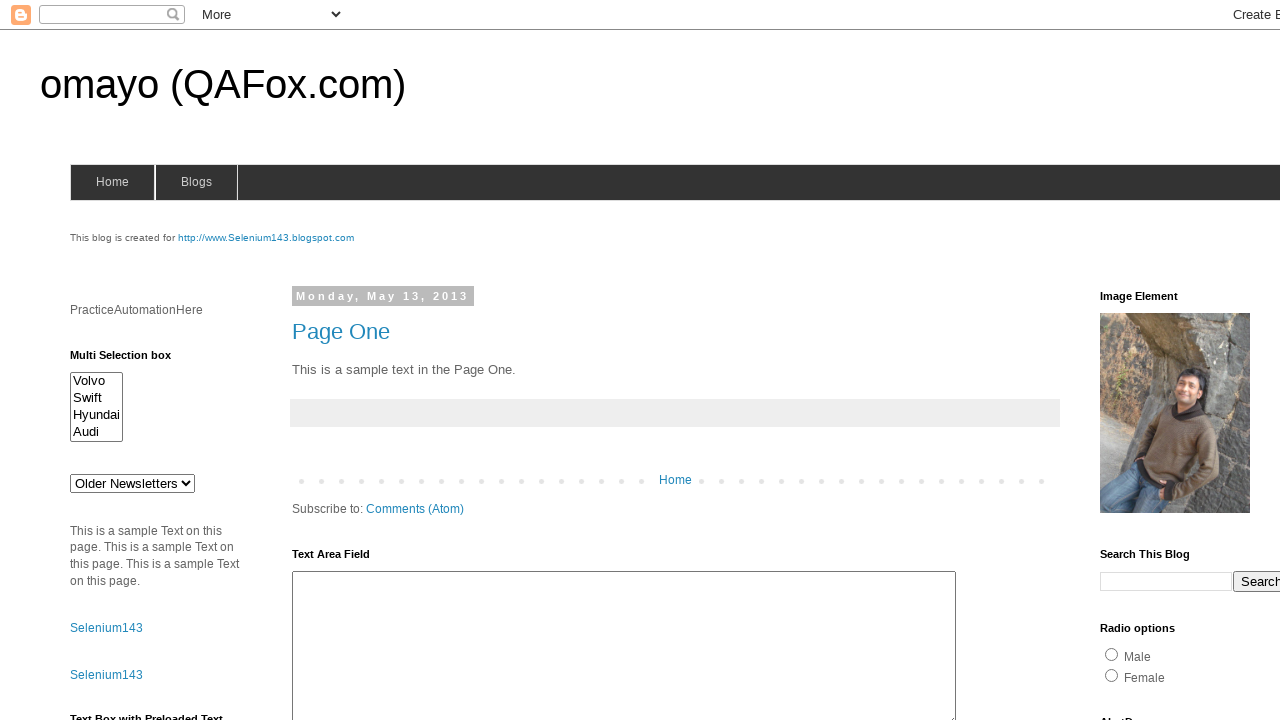

Hovered over the Blogs menu button at (196, 182) on #blogsmenu
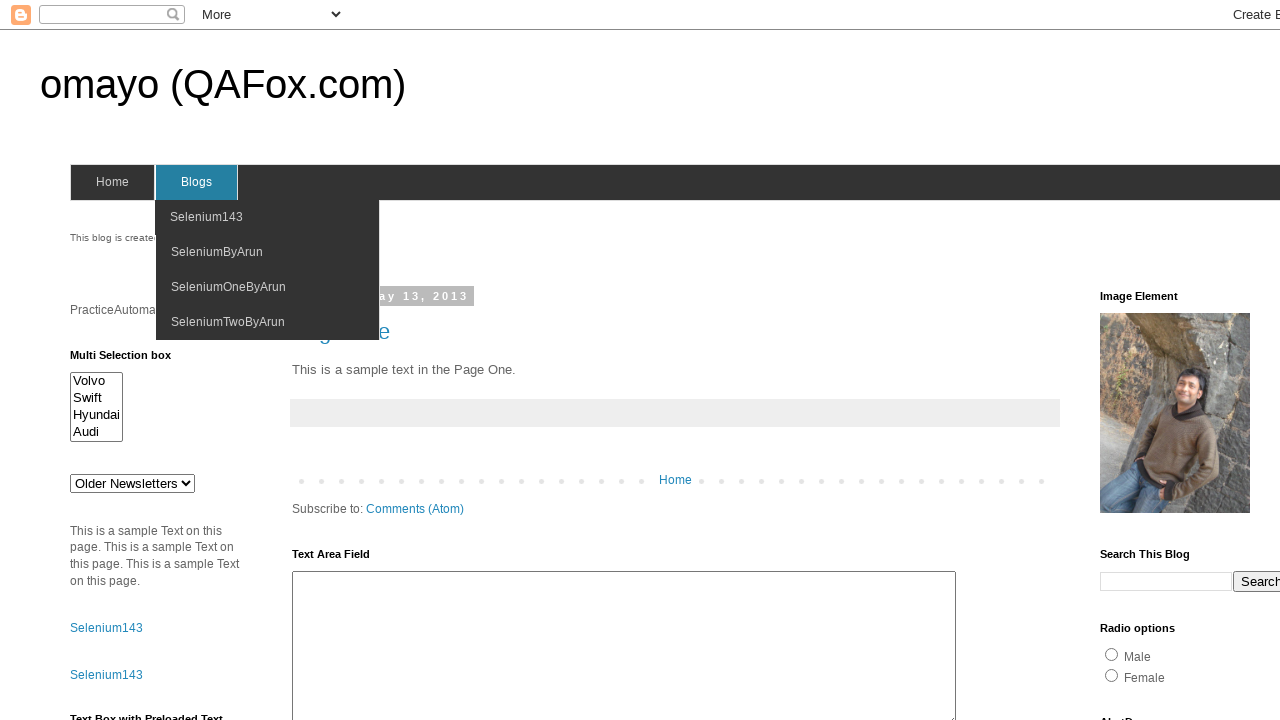

Clicked on the SeleniumByArun submenu link at (217, 252) on text=SeleniumByArun
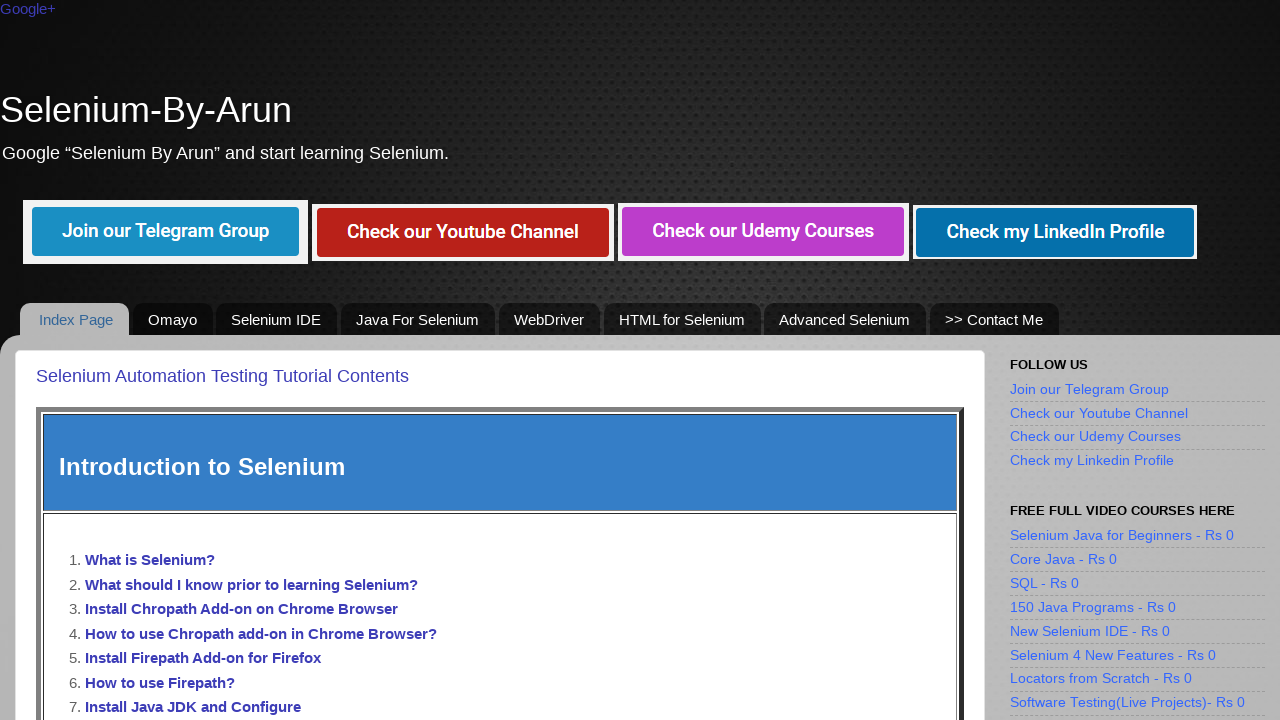

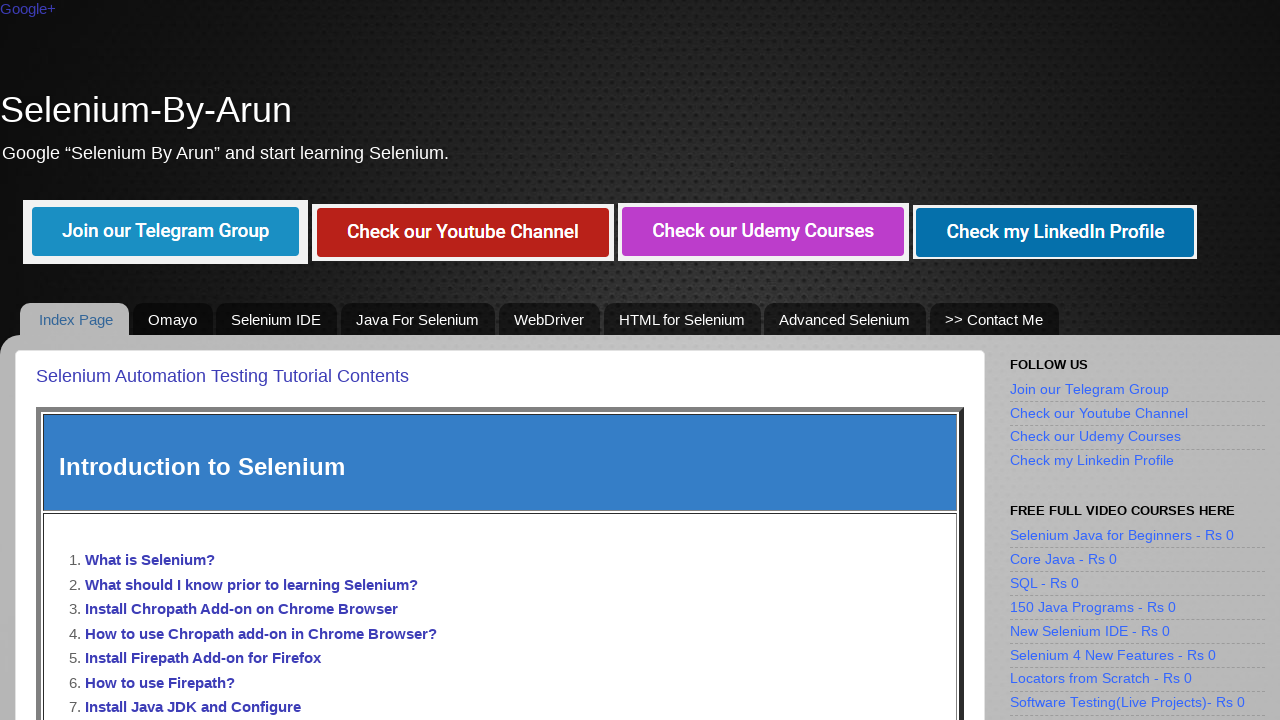